Tests synchronization functionality by clicking a button that triggers dynamic content, then clicking on a checkbox option that appears

Starting URL: https://syntaxprojects.com/synchronization-waits-homework.php

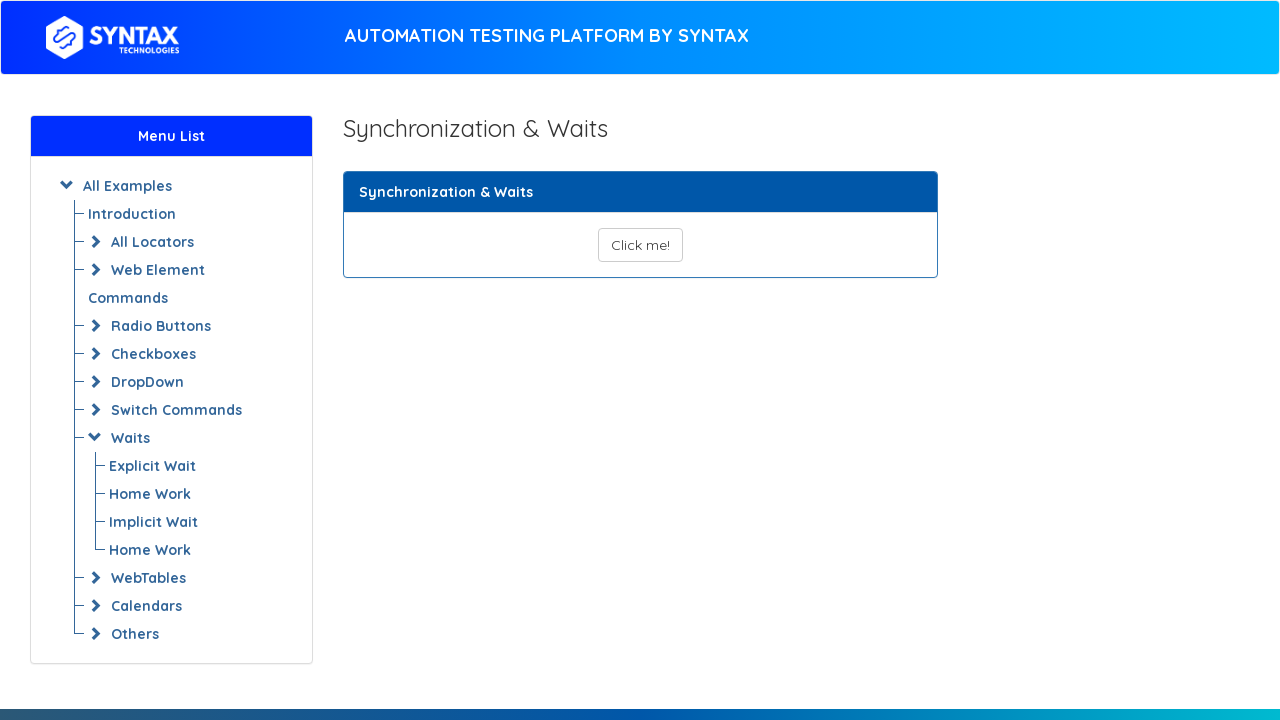

Clicked button to trigger dynamic content at (640, 245) on button#show_text_synchronize_three
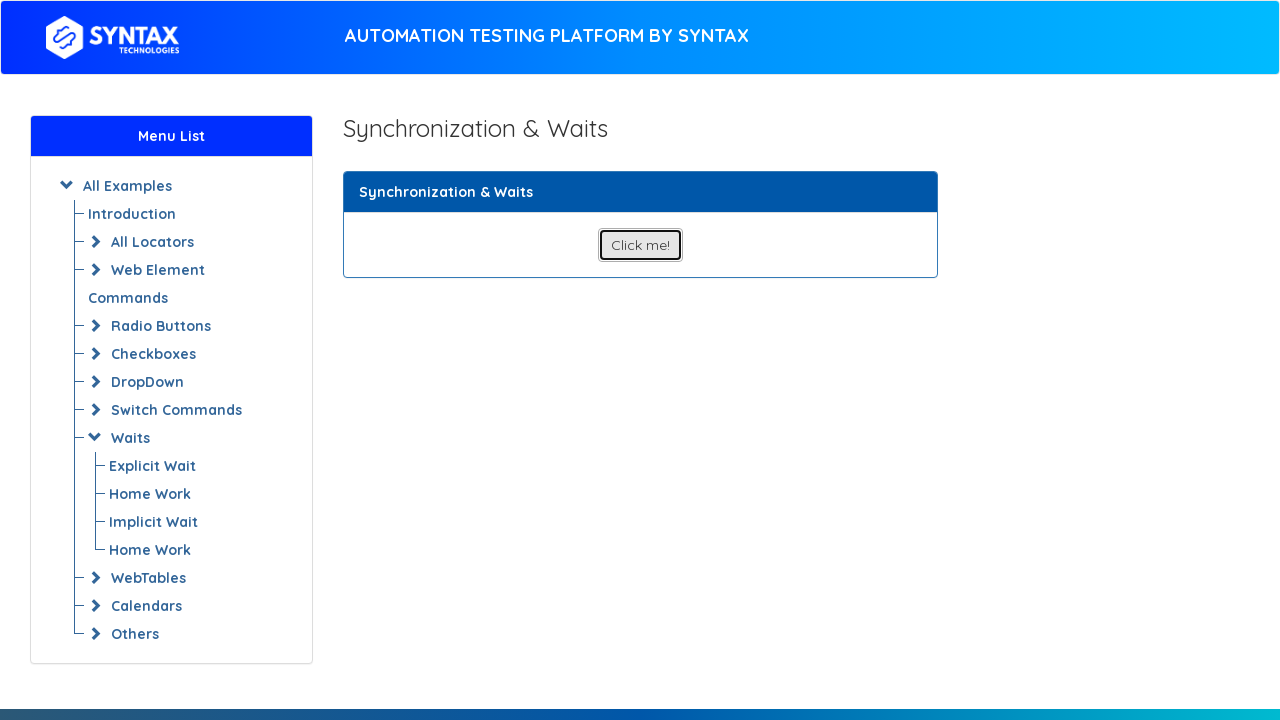

Waited for checkbox option to appear
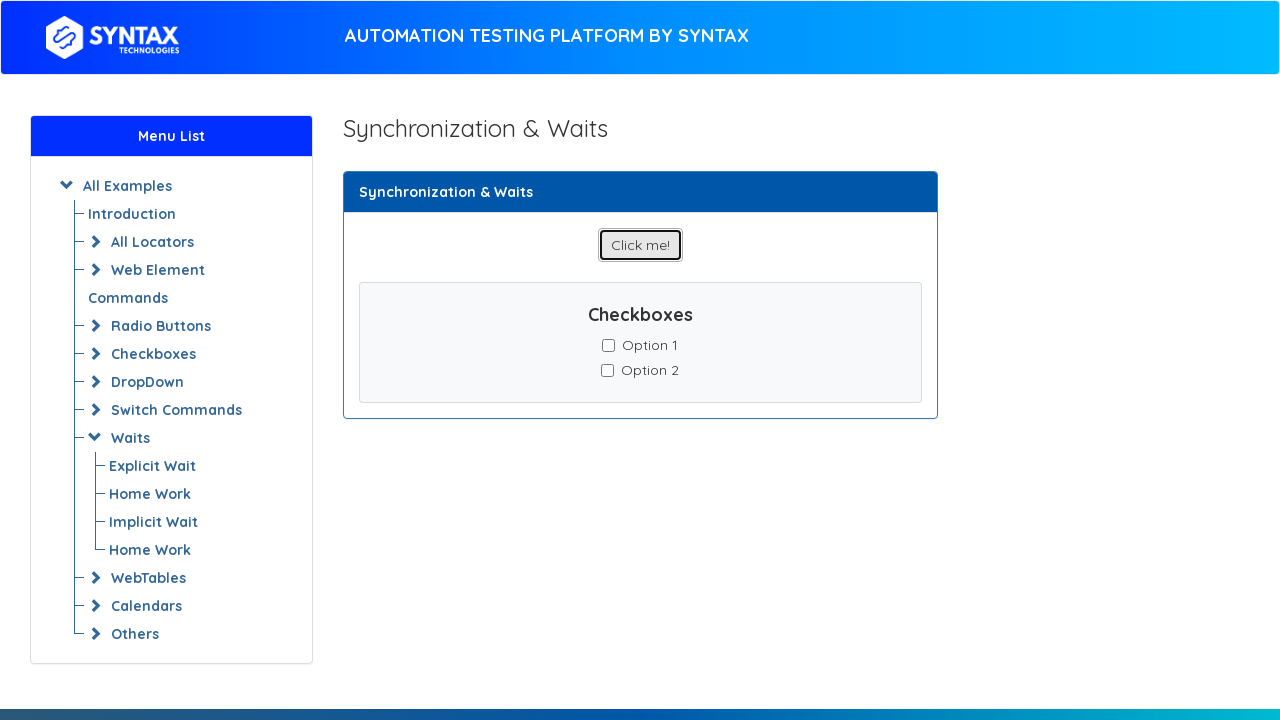

Clicked checkbox option 'Option-1' at (608, 345) on input[value='Option-1']
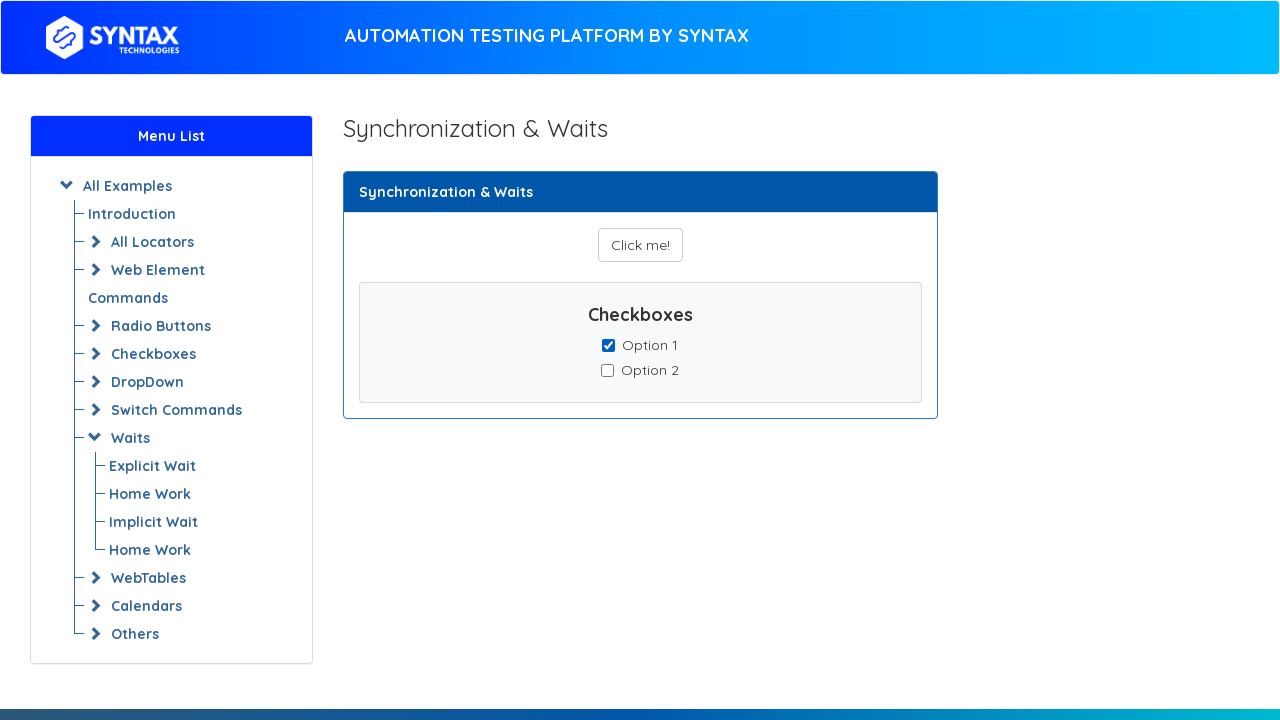

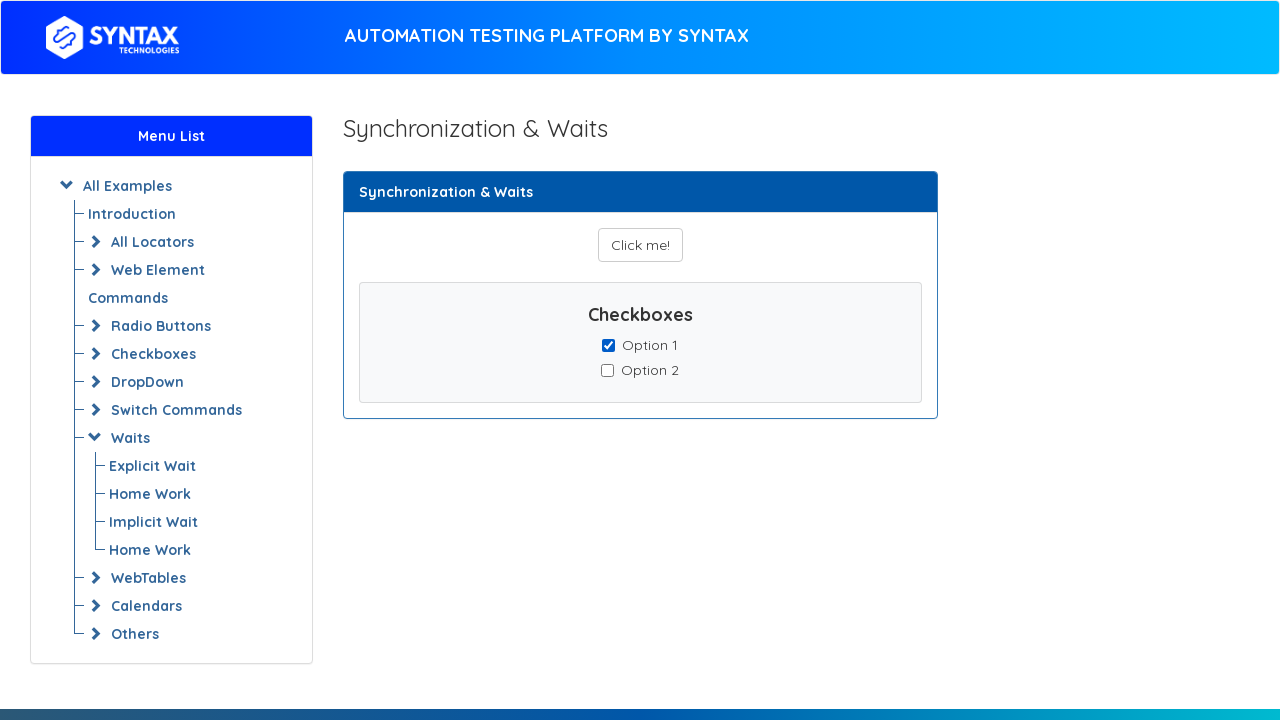